Clicks on the Women category to expand the submenu

Starting URL: http://automationexercise.com

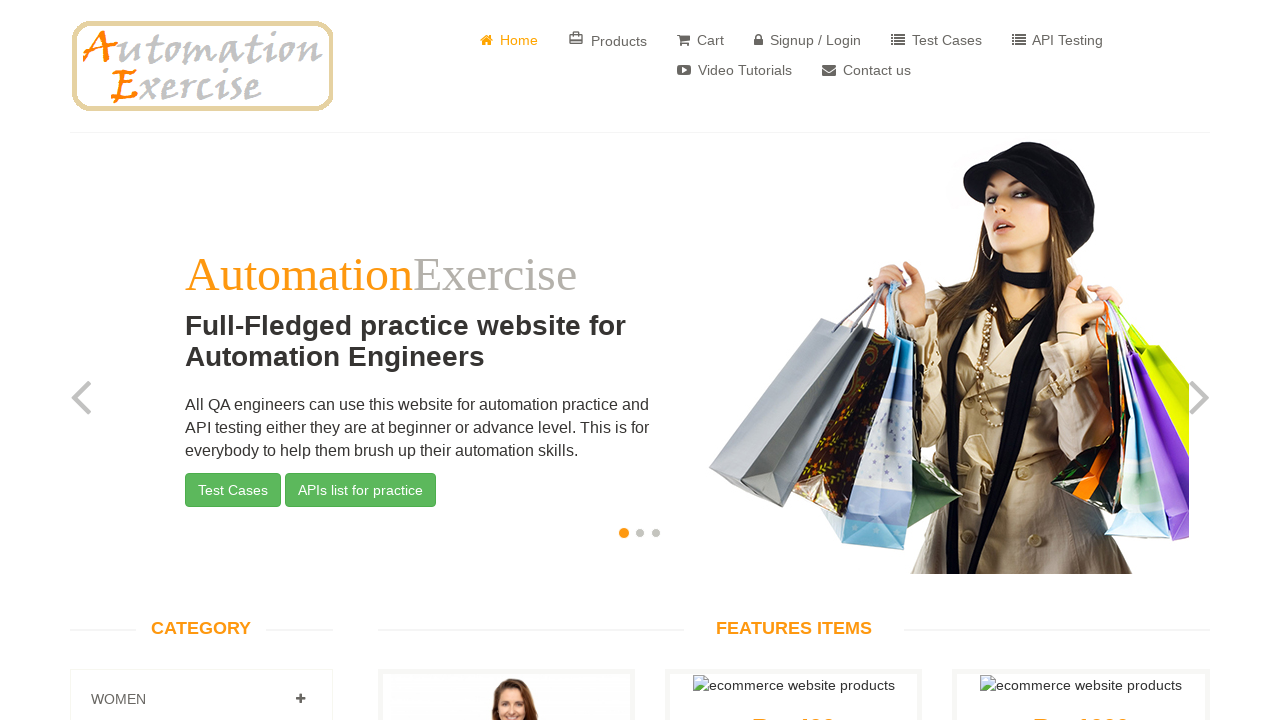

Scrolled down 300 pixels to view categories section
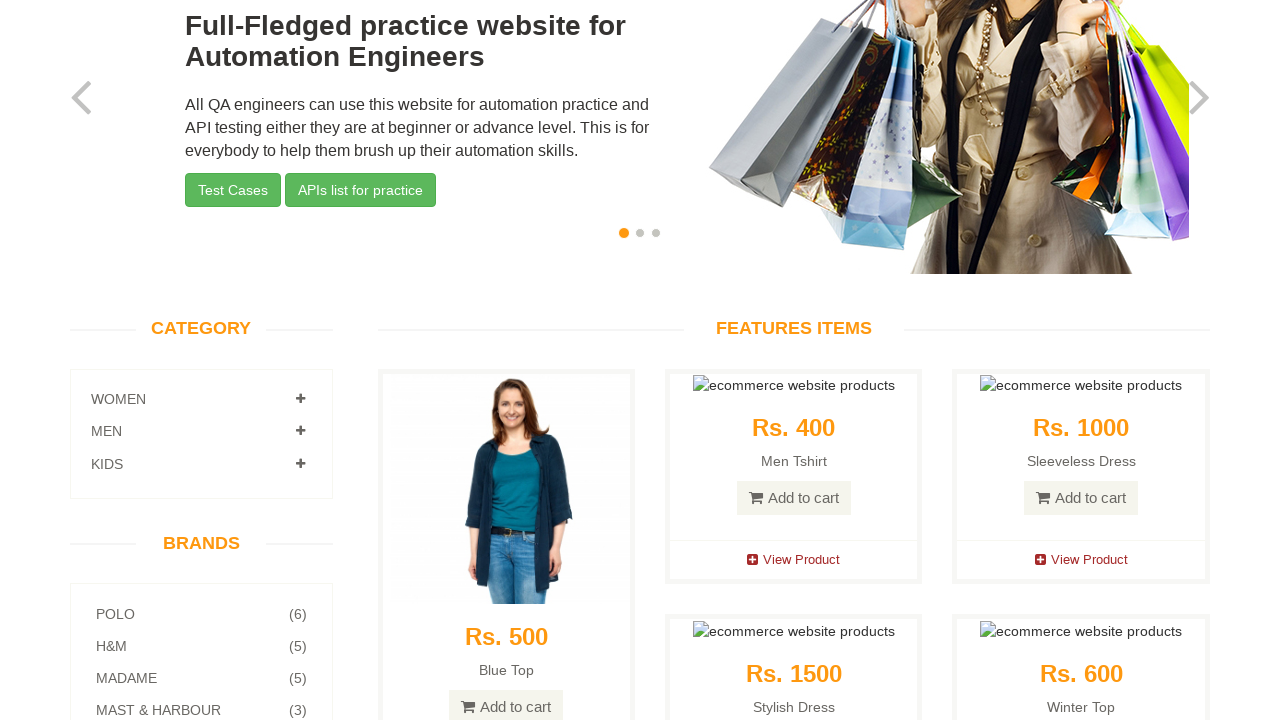

Clicked on Women category expand button at (300, 399) on (//i[@class='fa fa-plus'])[1]
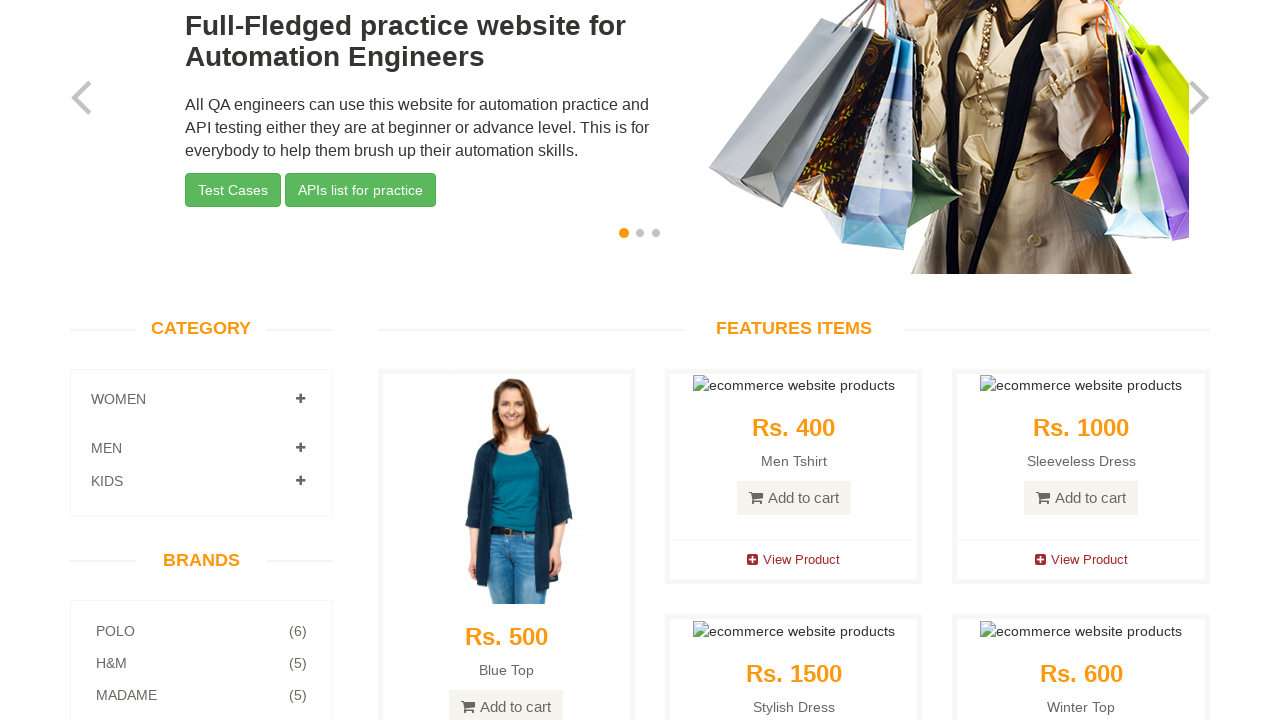

Waited 2 seconds for Women submenu to expand
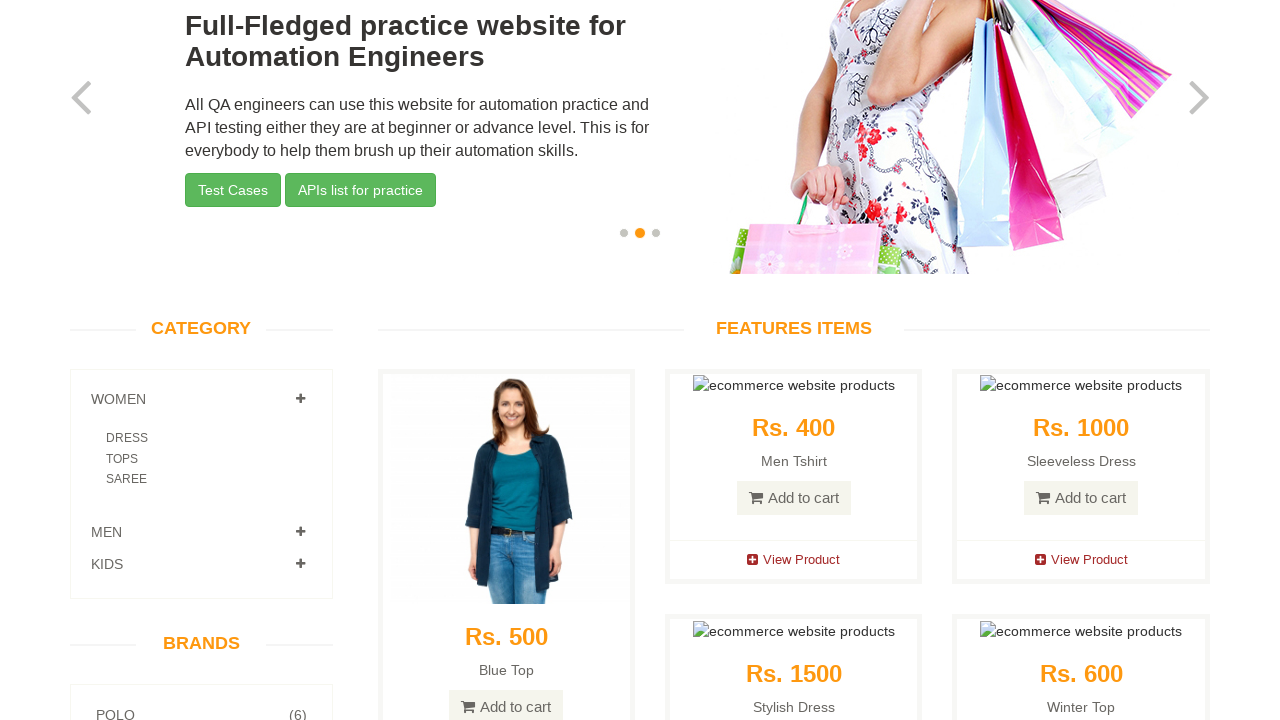

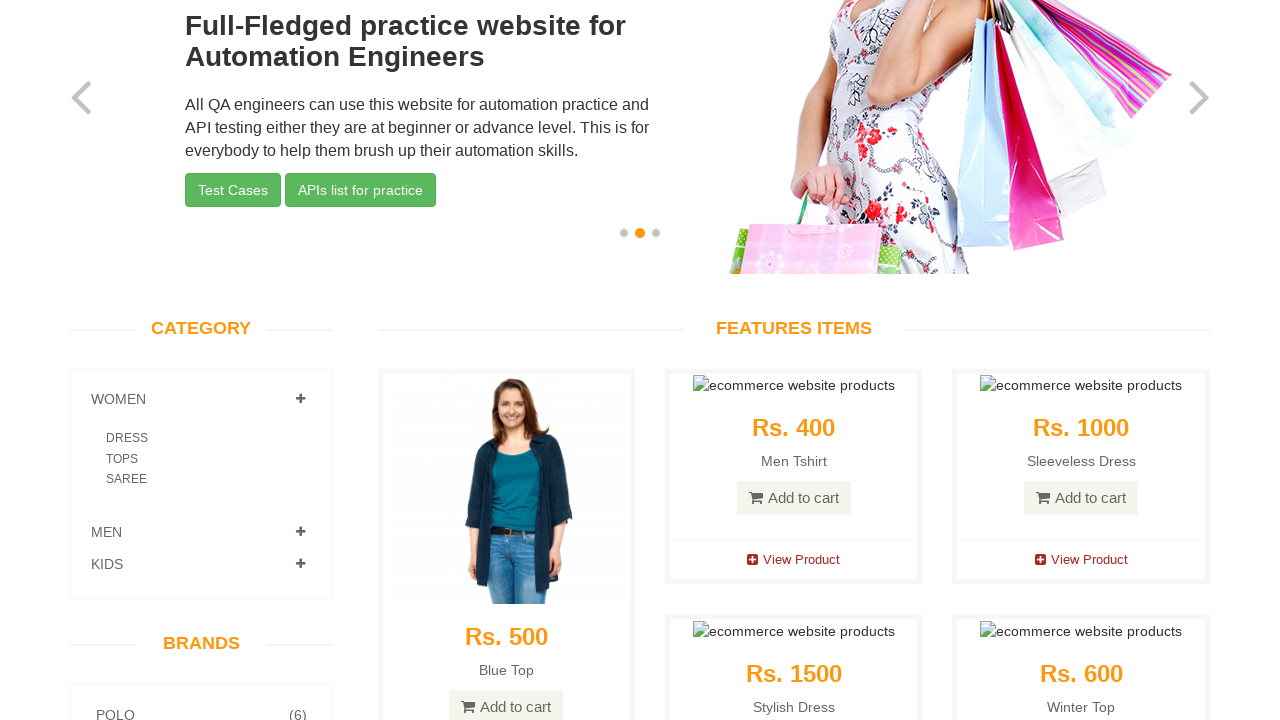